Tests navigation to the Test Cases page and verifies the page heading is displayed correctly

Starting URL: https://automationexercise.com/

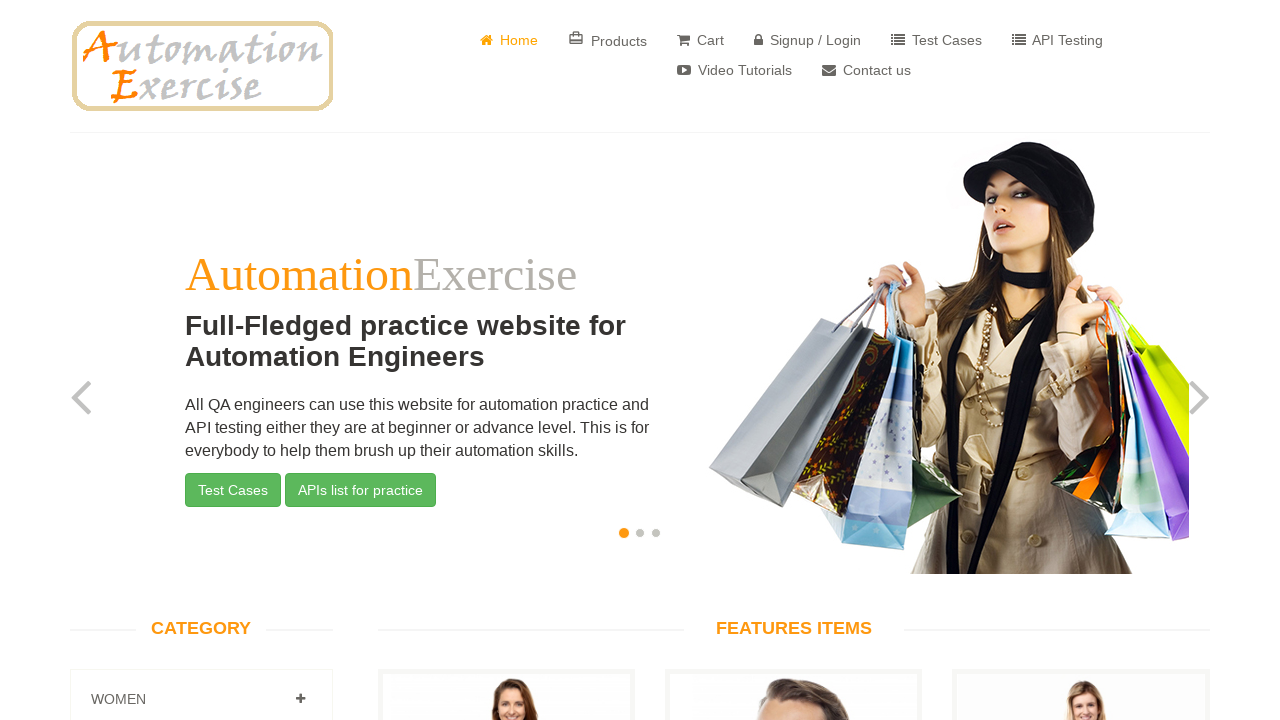

Clicked on Test Cases link at (936, 40) on a[href*="test"]:first-of-type
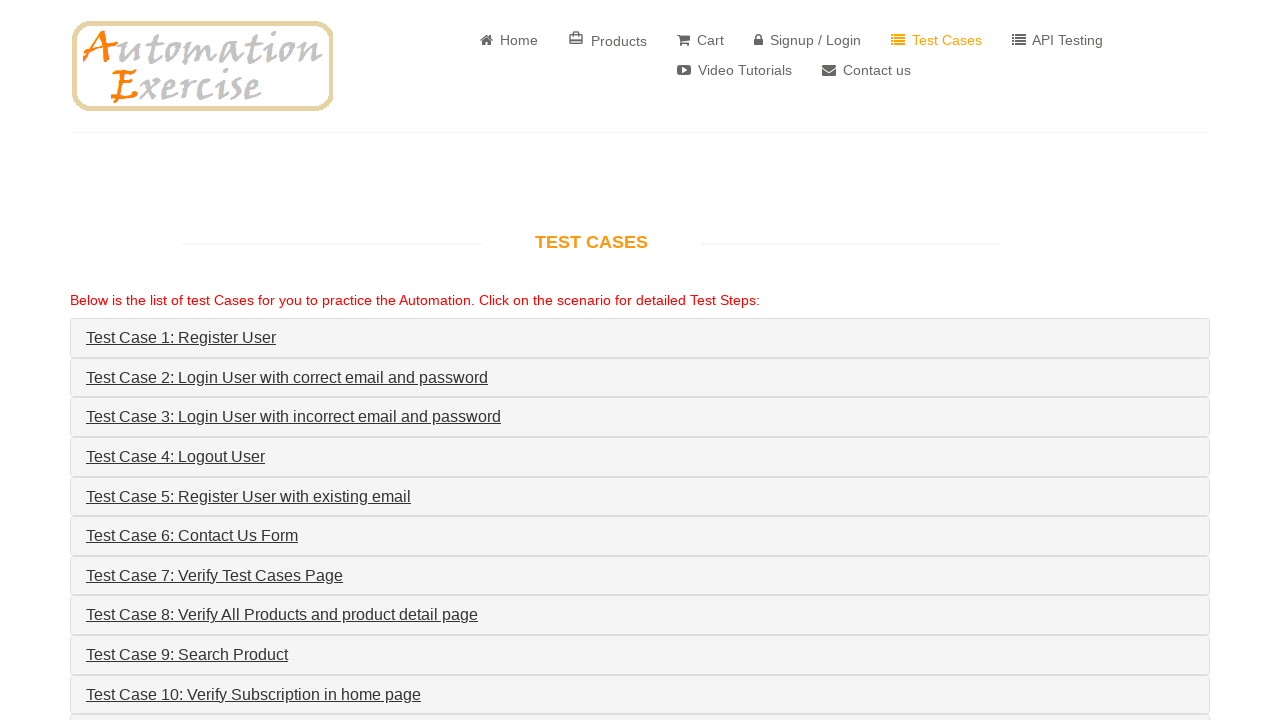

Test Cases page heading loaded and verified
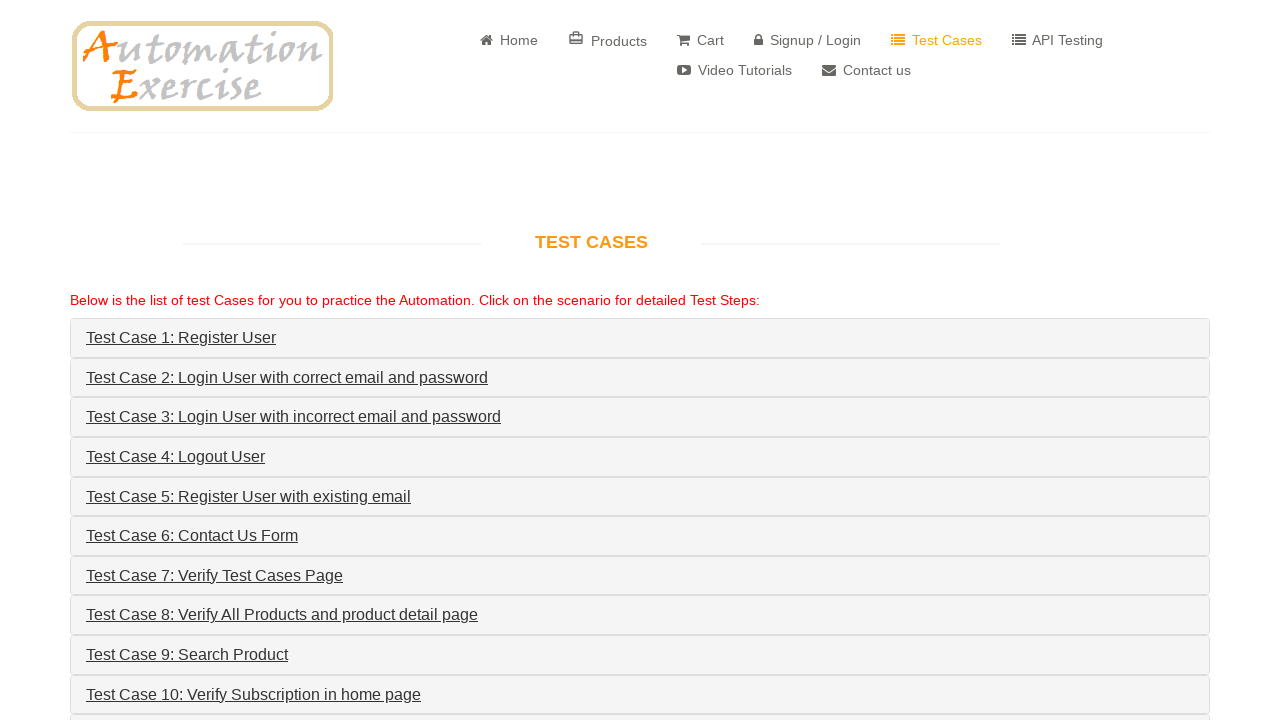

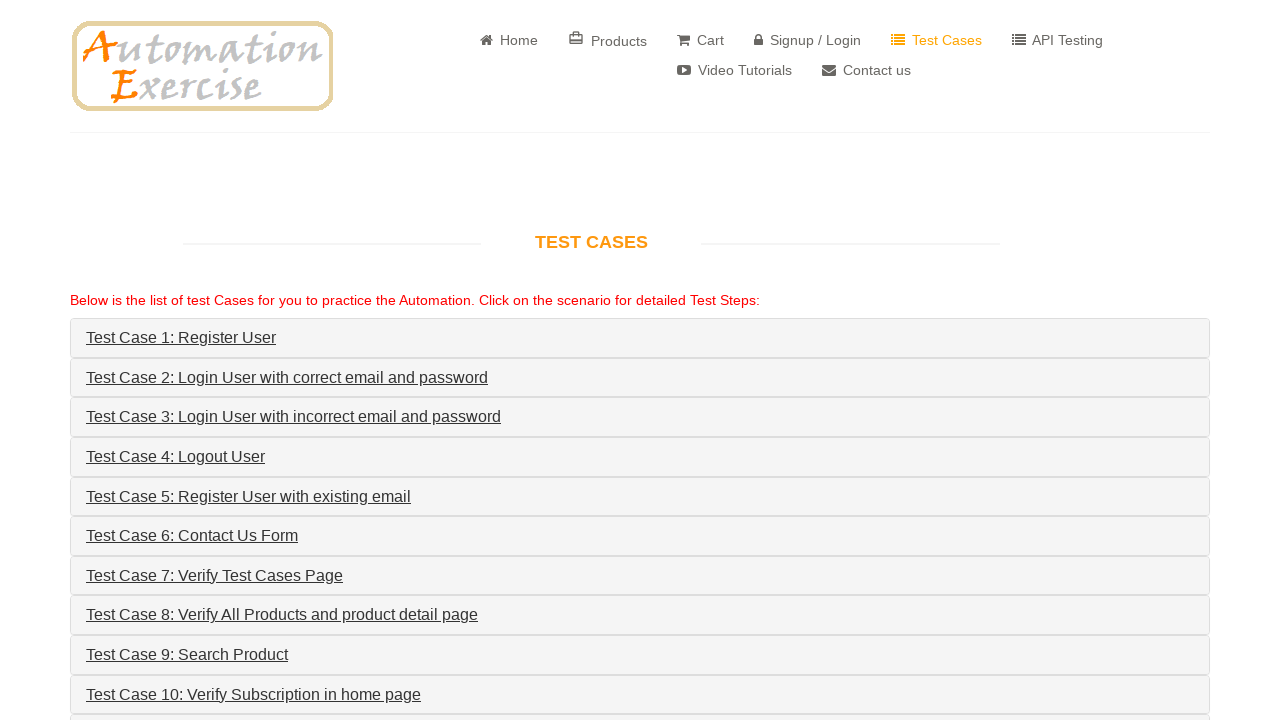